Navigates to the Ola corporate website and maximizes the browser window. This is a basic navigation test.

Starting URL: https://corporate.olacabs.com/

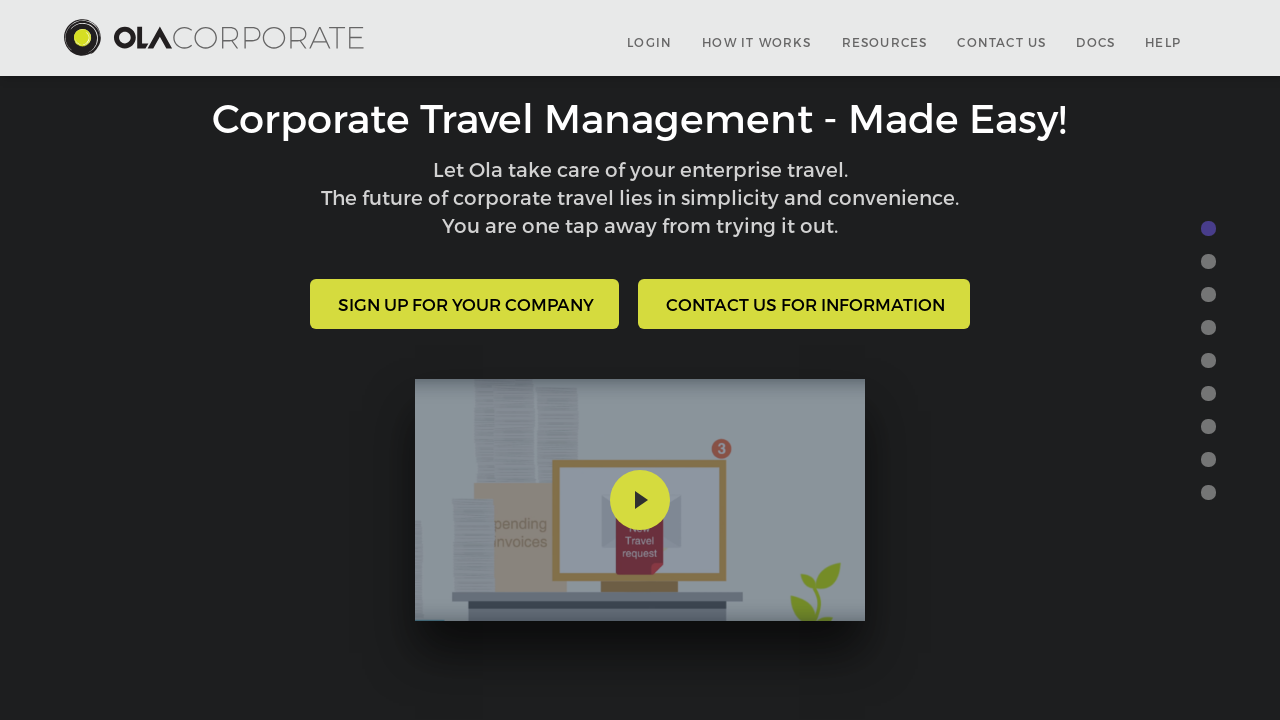

Waited for page to load with domcontentloaded state
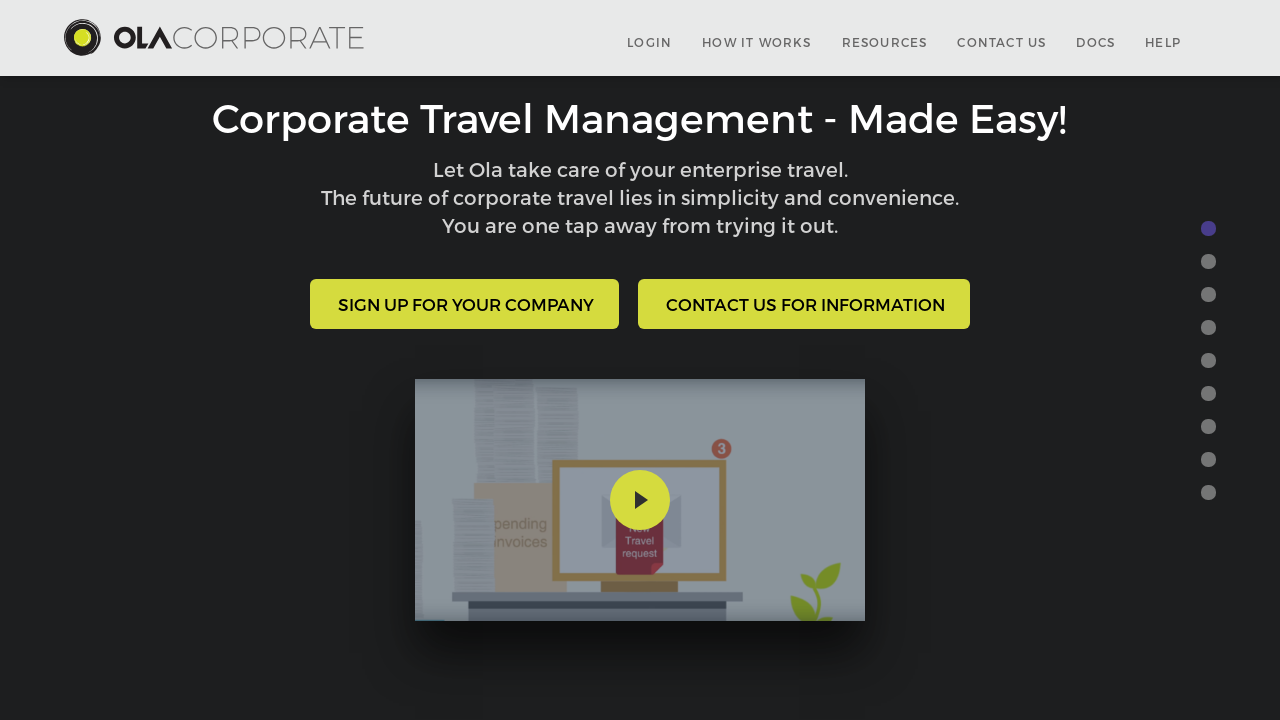

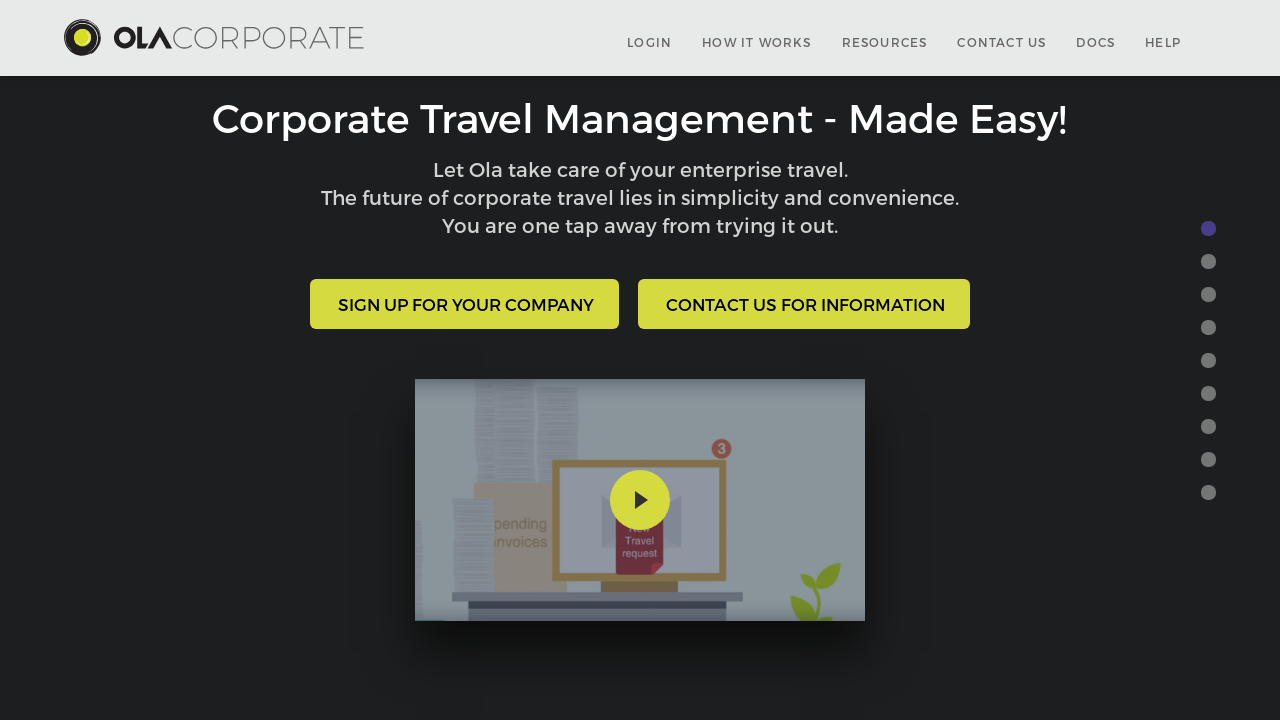